Navigates to VWO application and verifies the page title and URL redirect to the login page

Starting URL: https://app.vwo.com

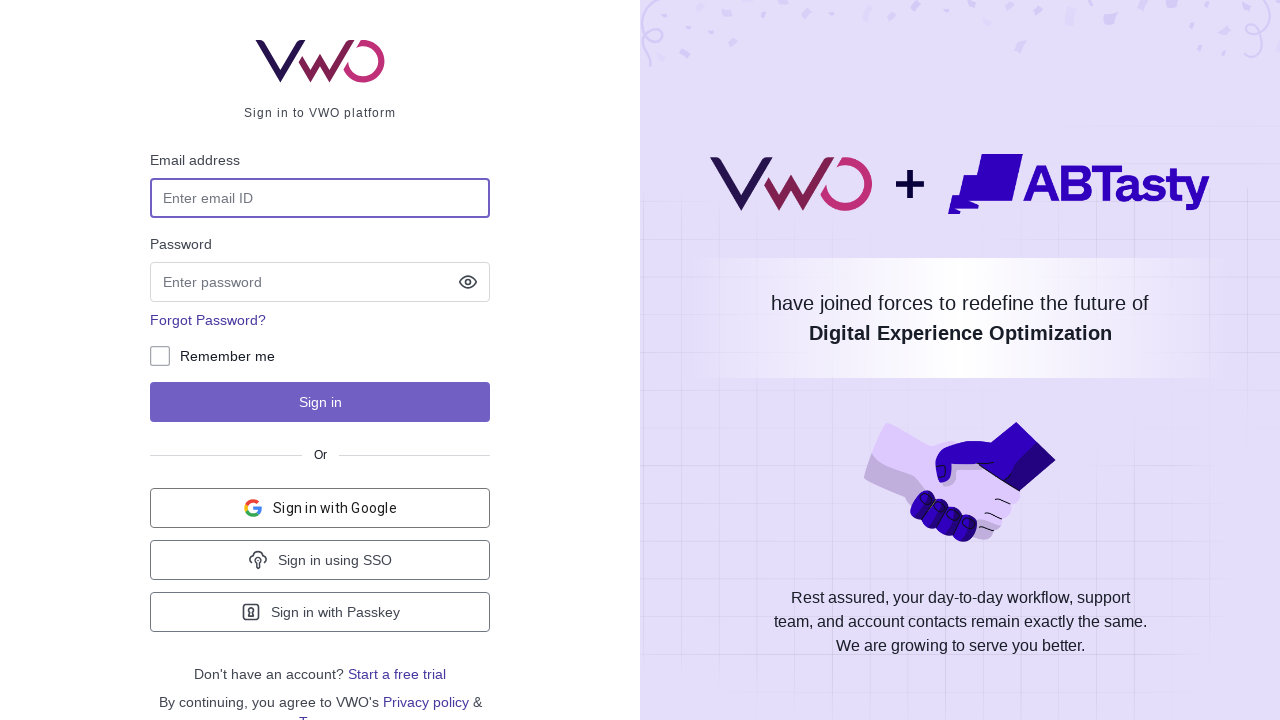

Navigated to VWO application at https://app.vwo.com
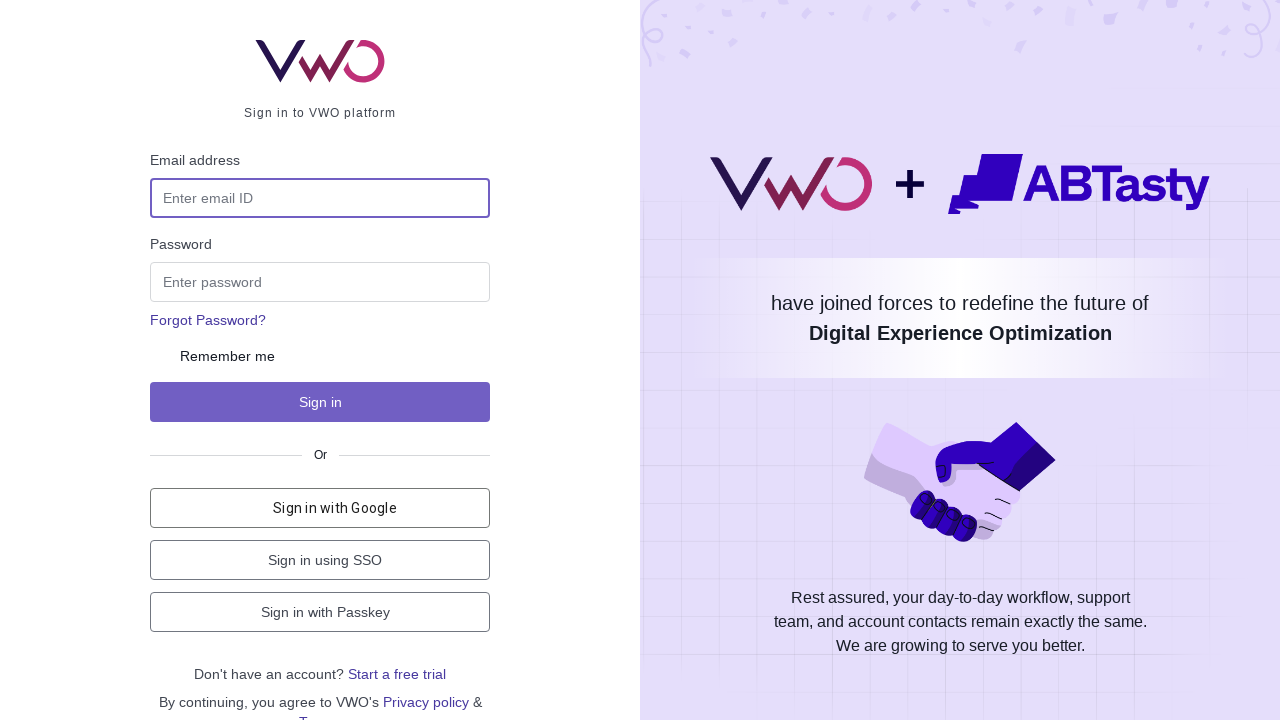

Page loaded and network became idle
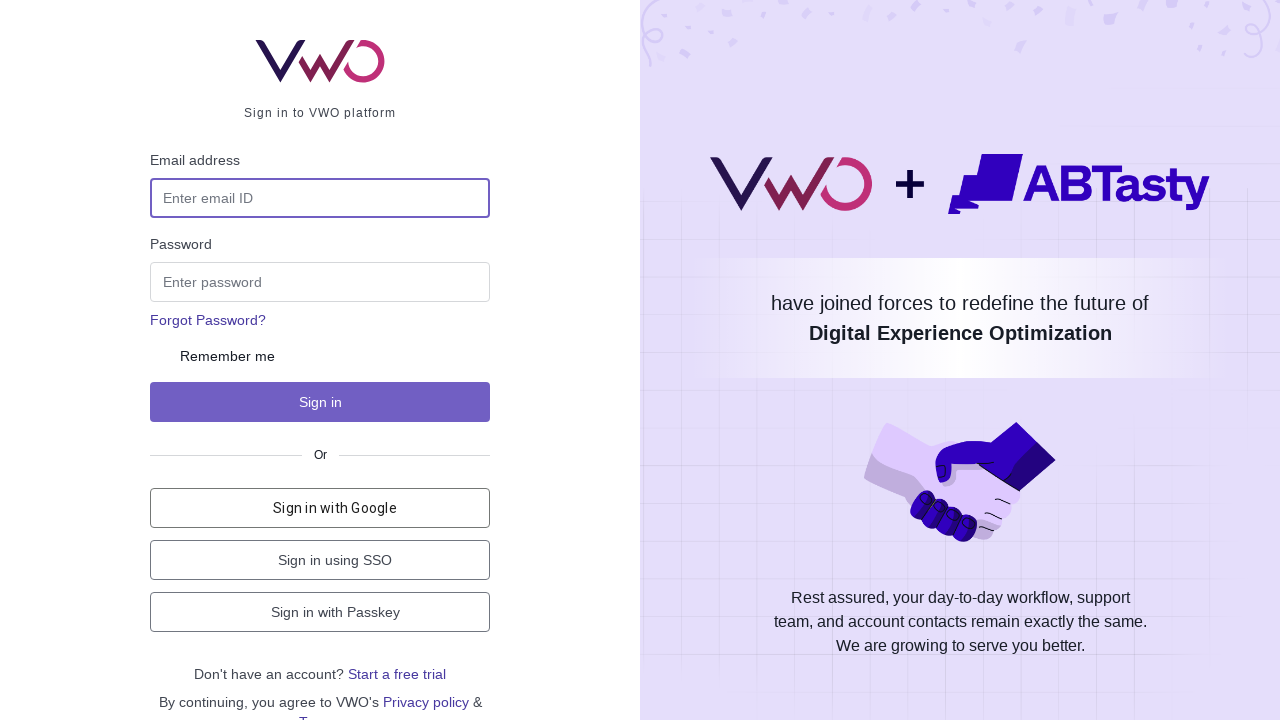

Verified page title is 'Login - VWO'
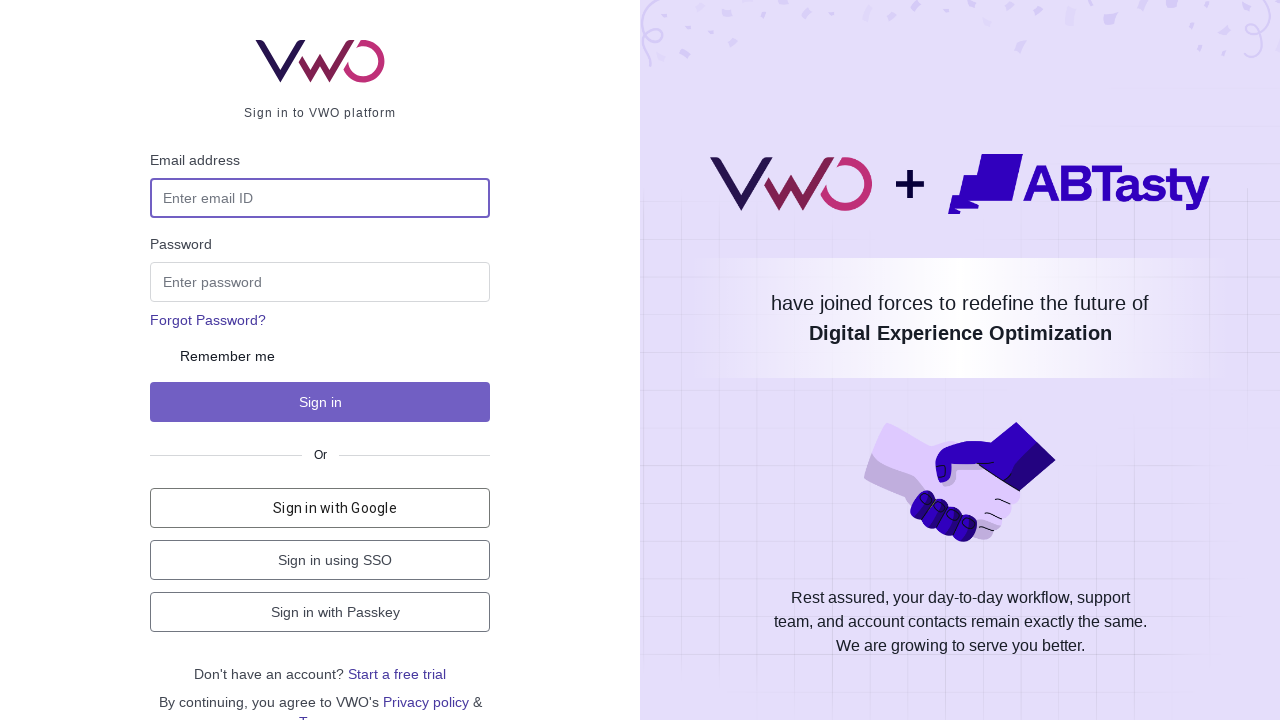

Verified URL redirected to https://app.vwo.com/#/login
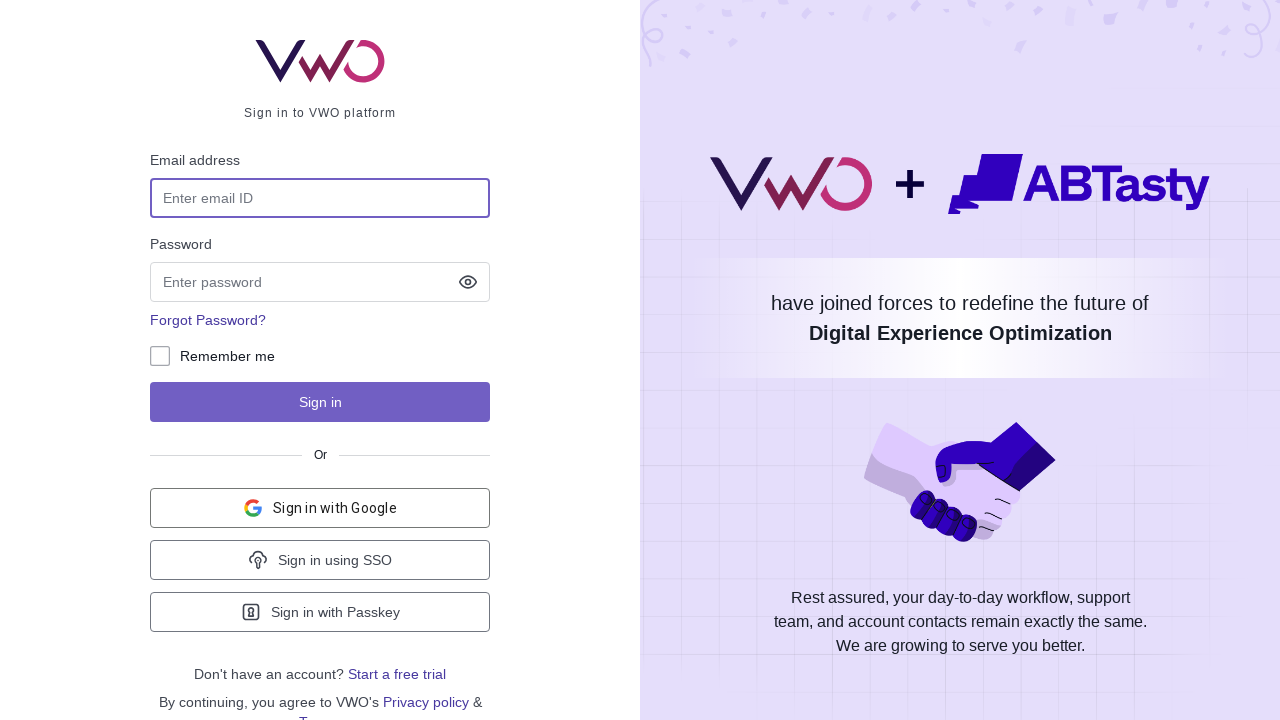

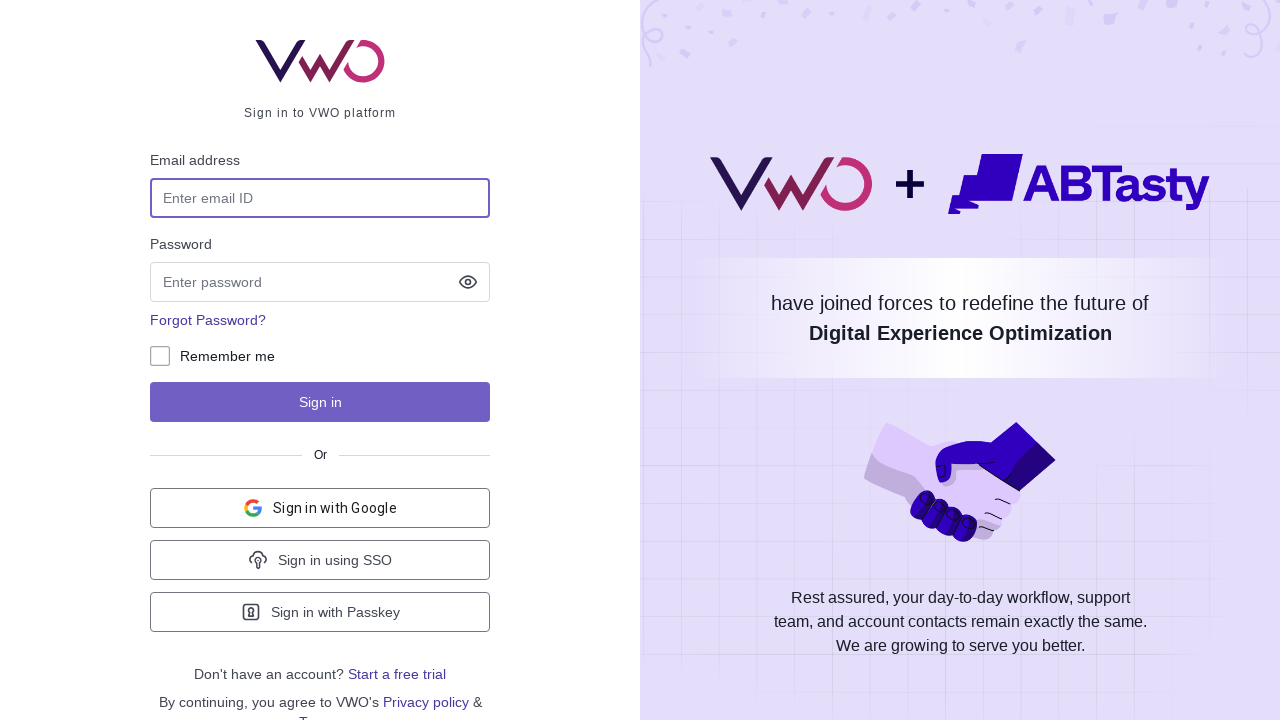